Navigates to the MSIT (Ministry of Science and ICT) website and waits for the page to fully load

Starting URL: https://www.msit.go.kr

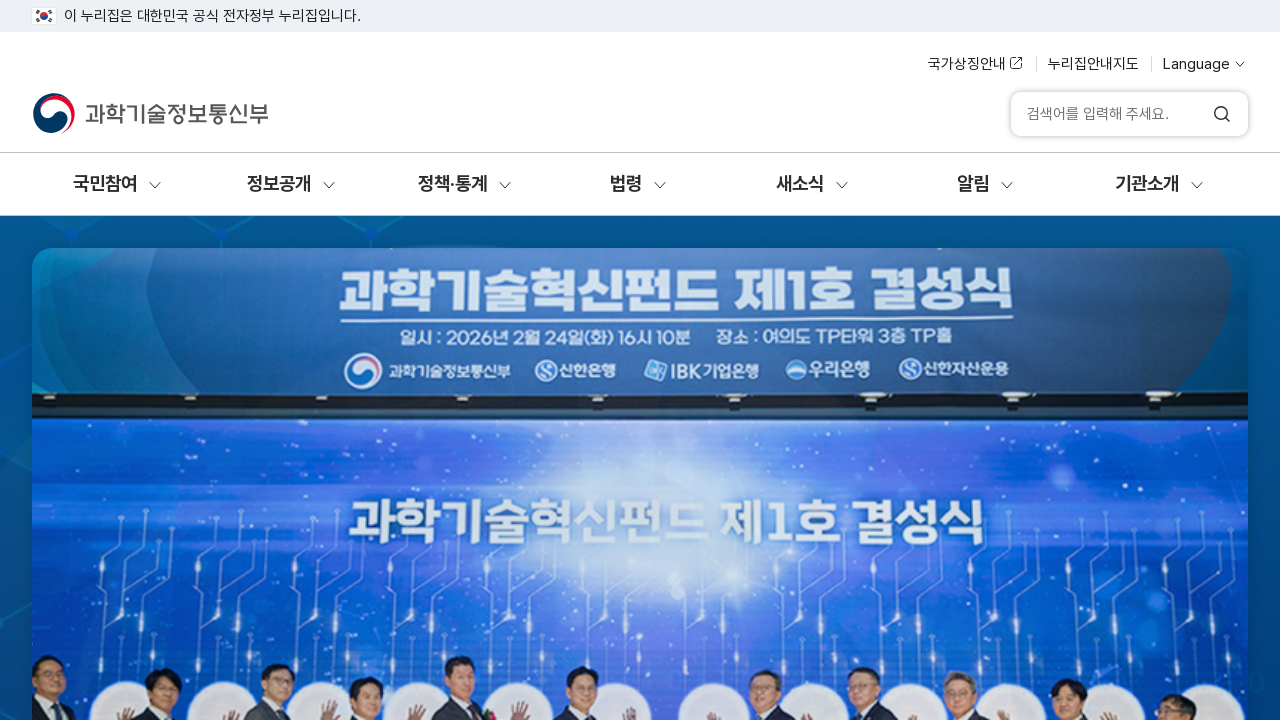

Waited 5 seconds for MSIT website to fully load
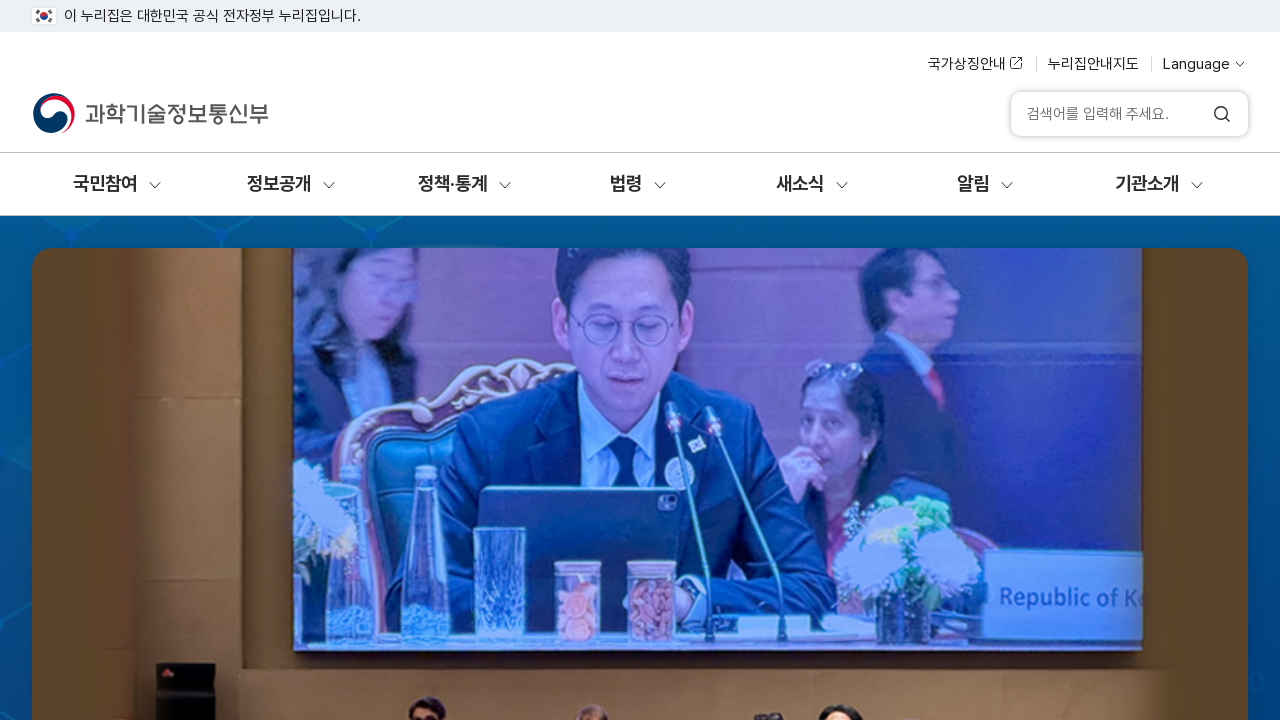

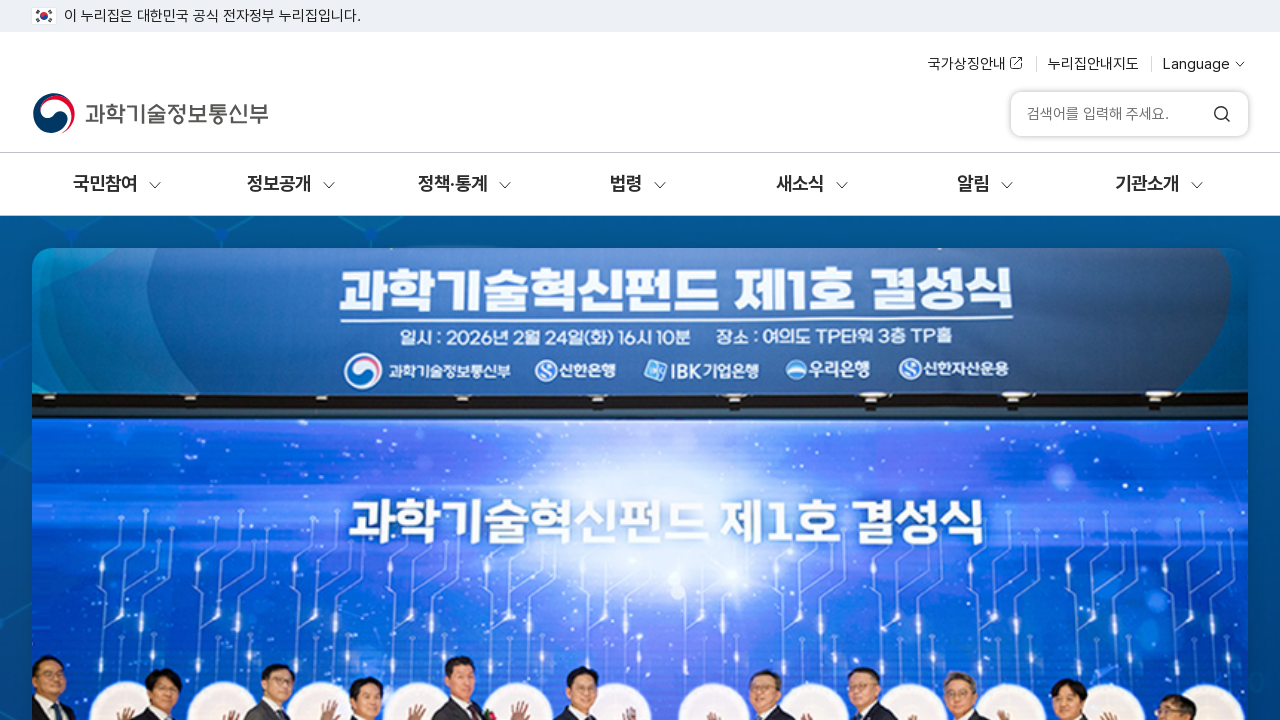